Verifies that the YouTube logo image is visible on the page

Starting URL: https://www.youtube.com

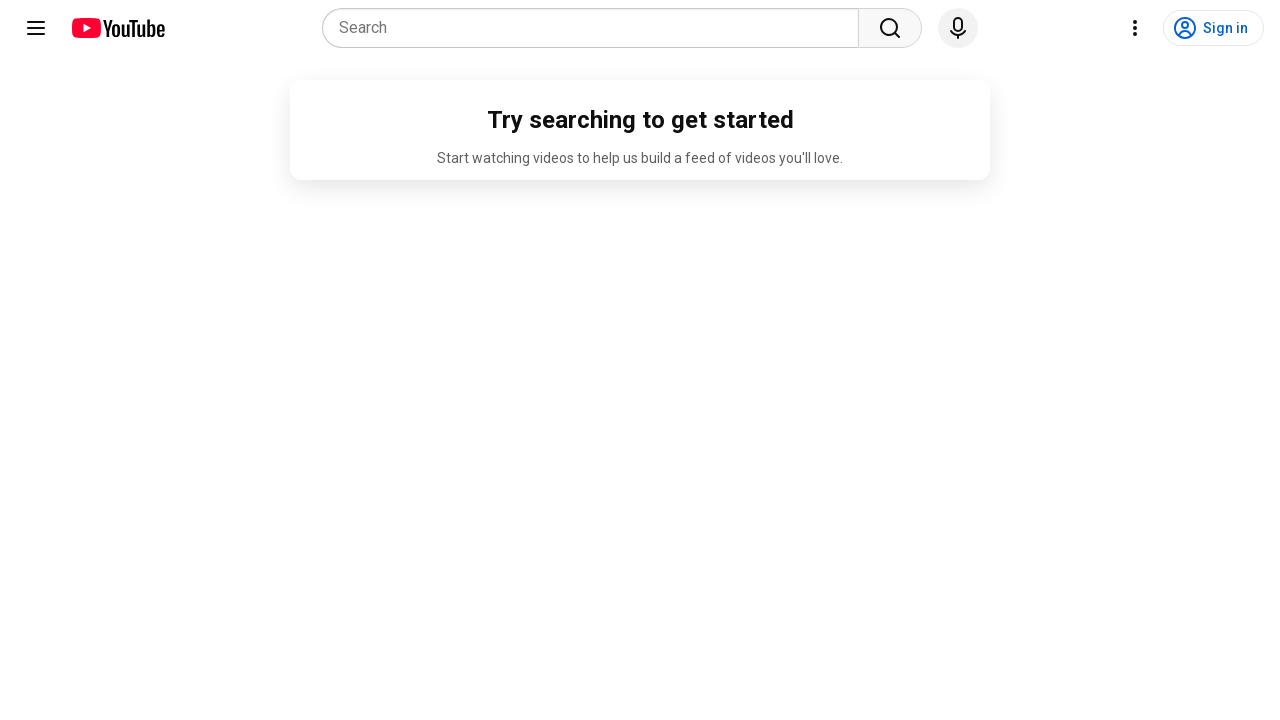

Navigated to YouTube homepage
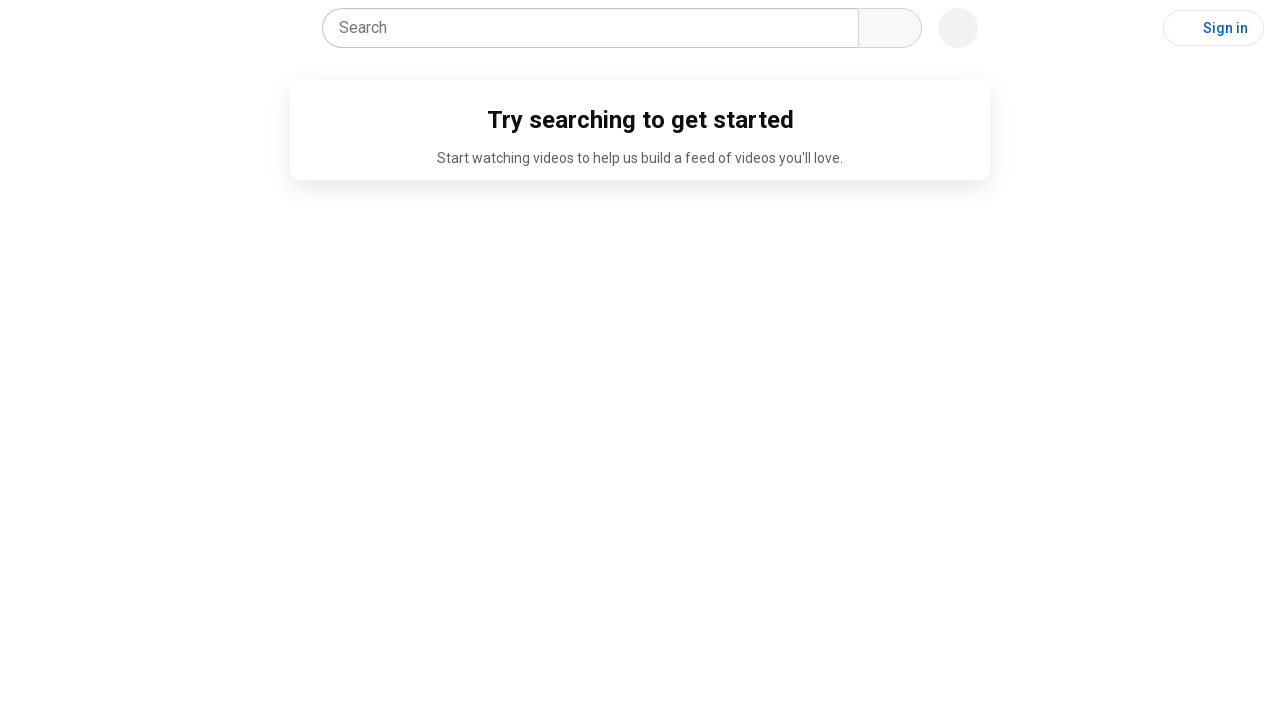

Located YouTube logo element
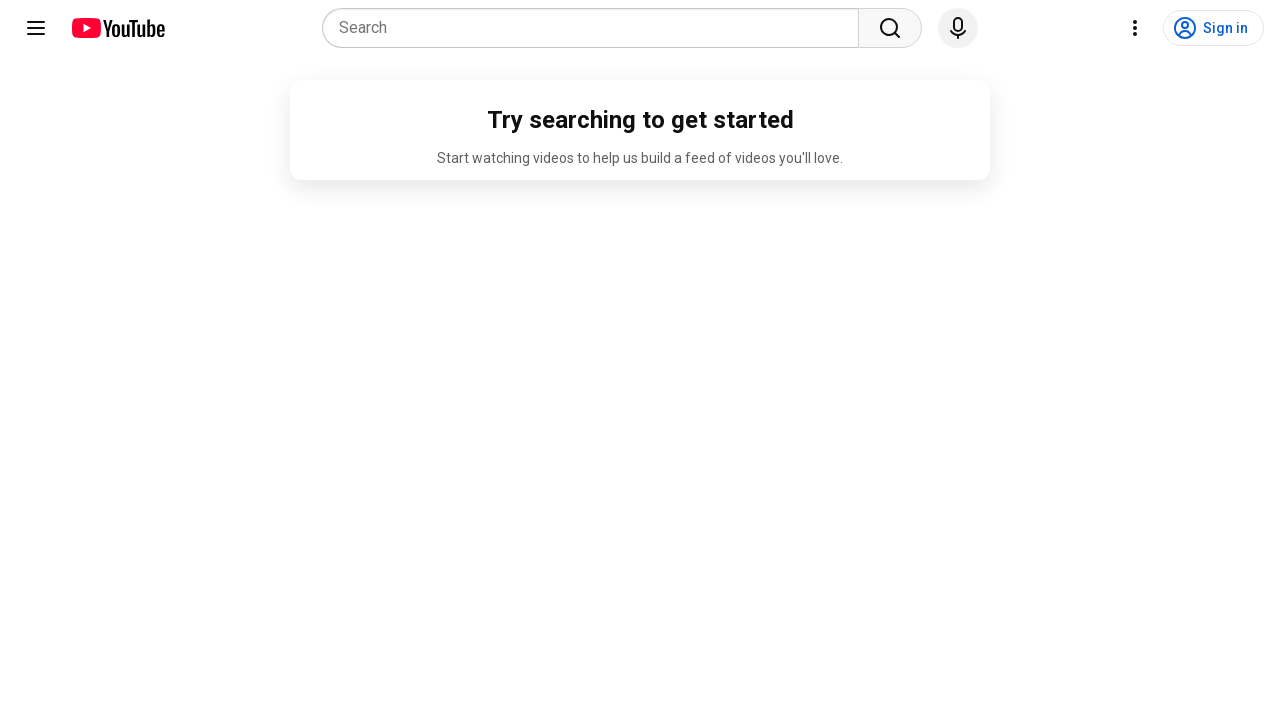

Verified YouTube logo is visible on the page
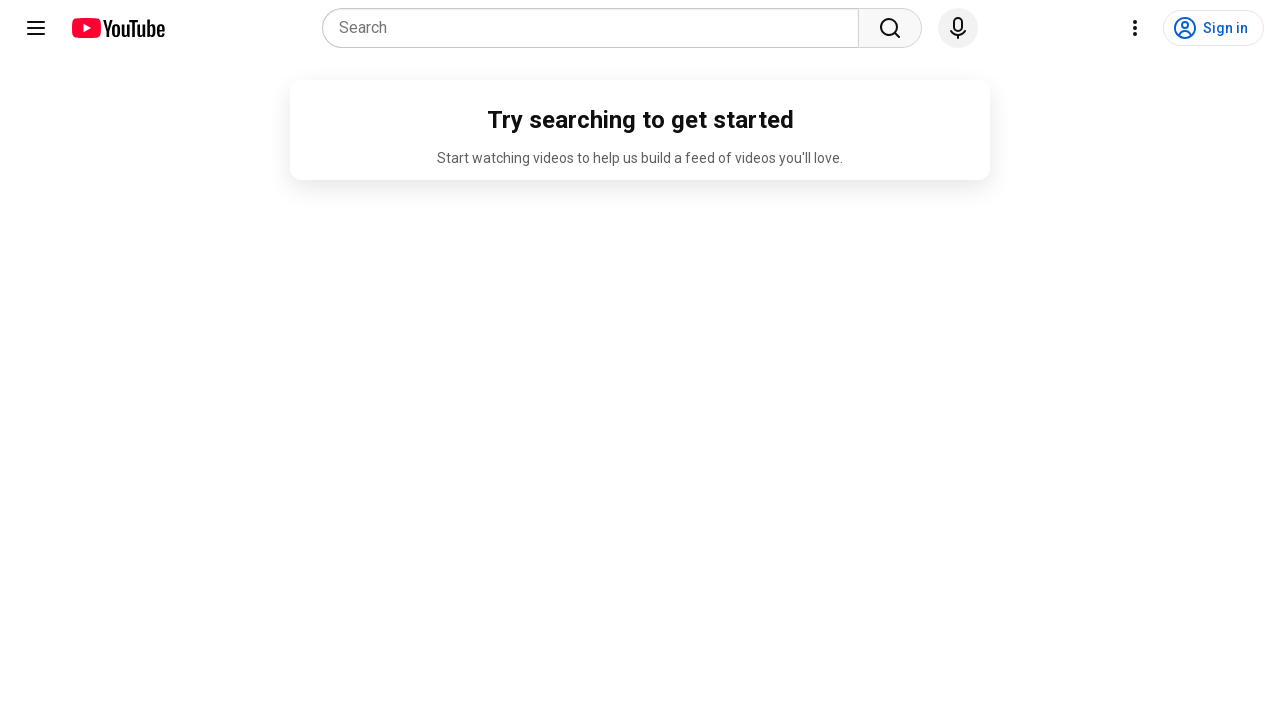

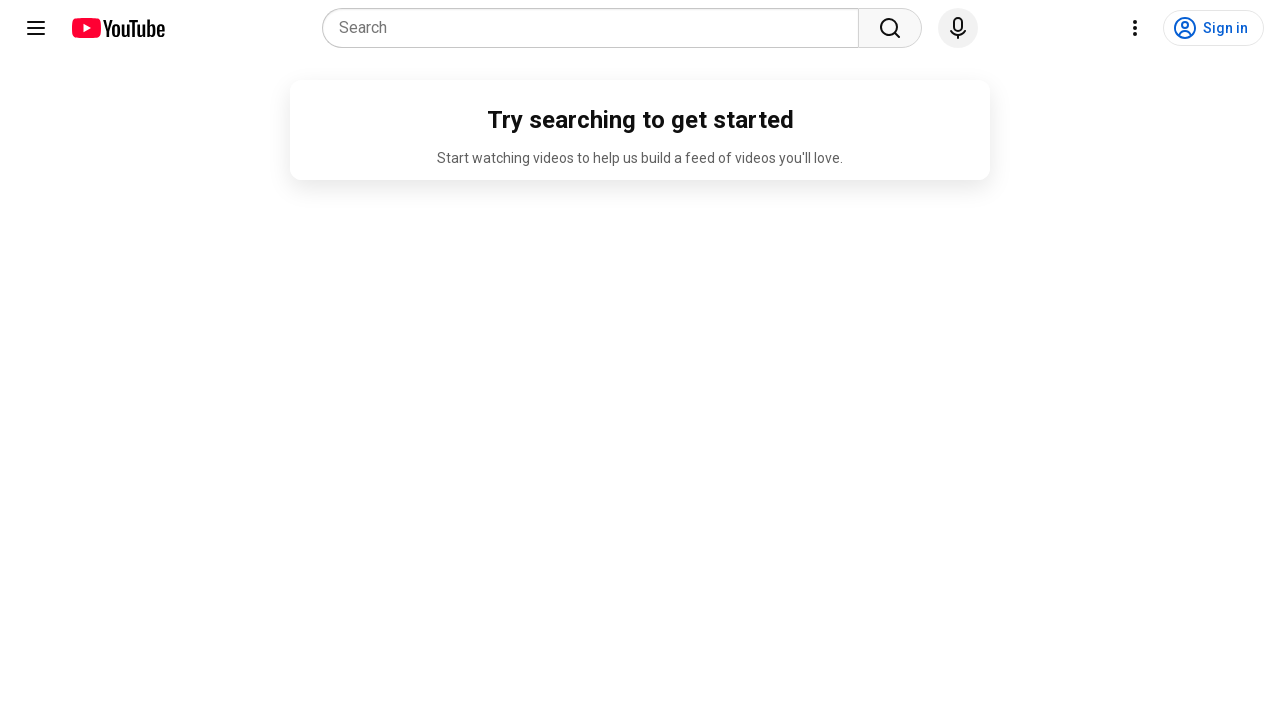